Tests full checkout flow: search for 'ca', find Cashews, add to cart, and proceed to place order

Starting URL: https://rahulshettyacademy.com/seleniumPractise/#/

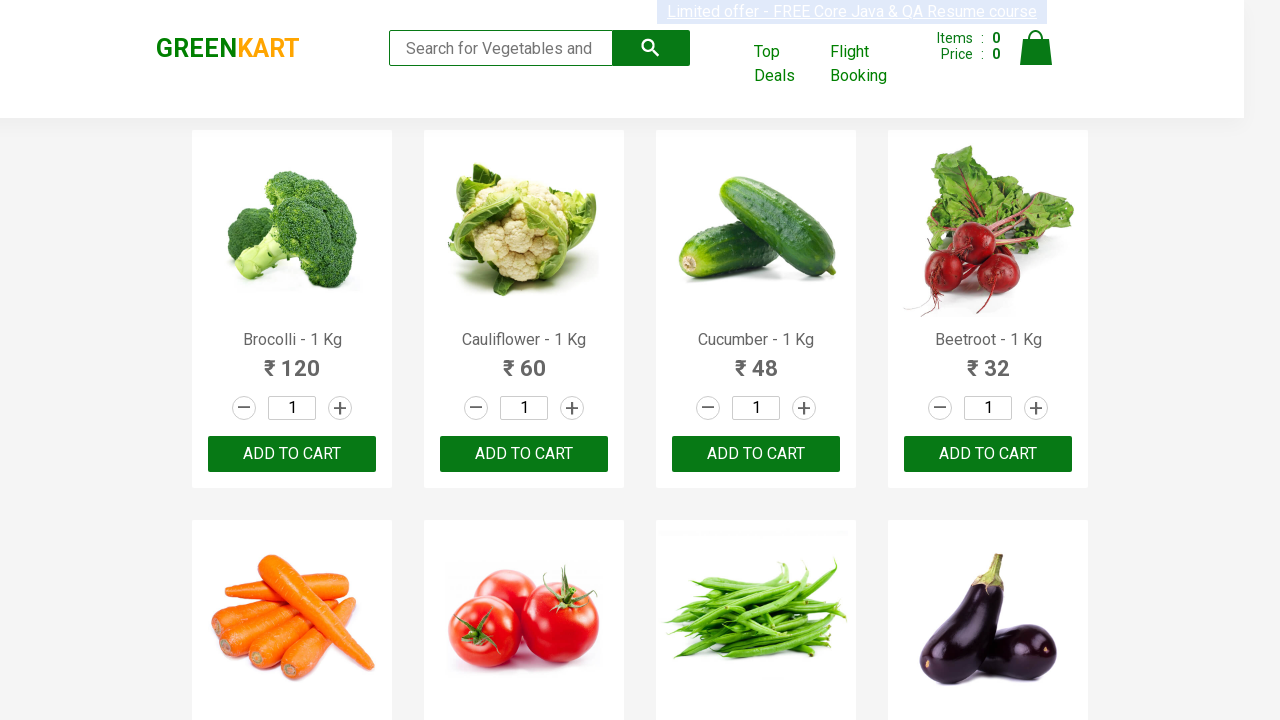

Typed 'ca' in search box on .search-keyword
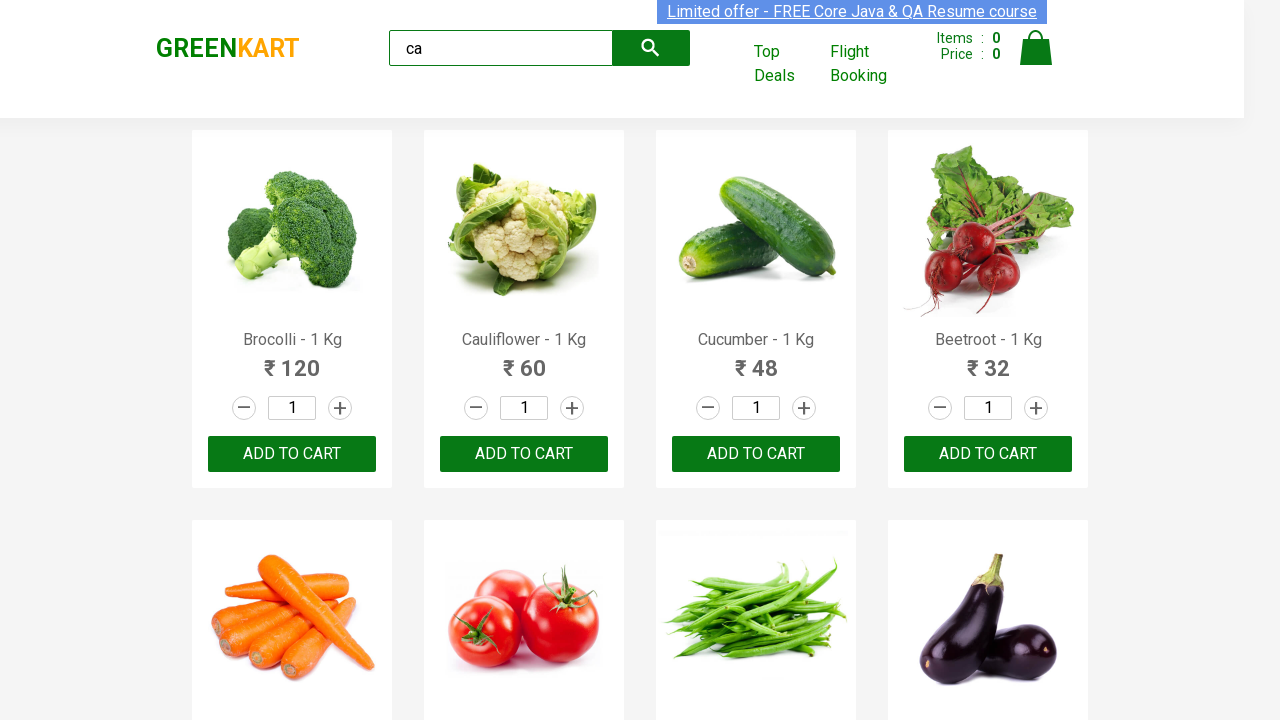

Waited 2 seconds for search results to load
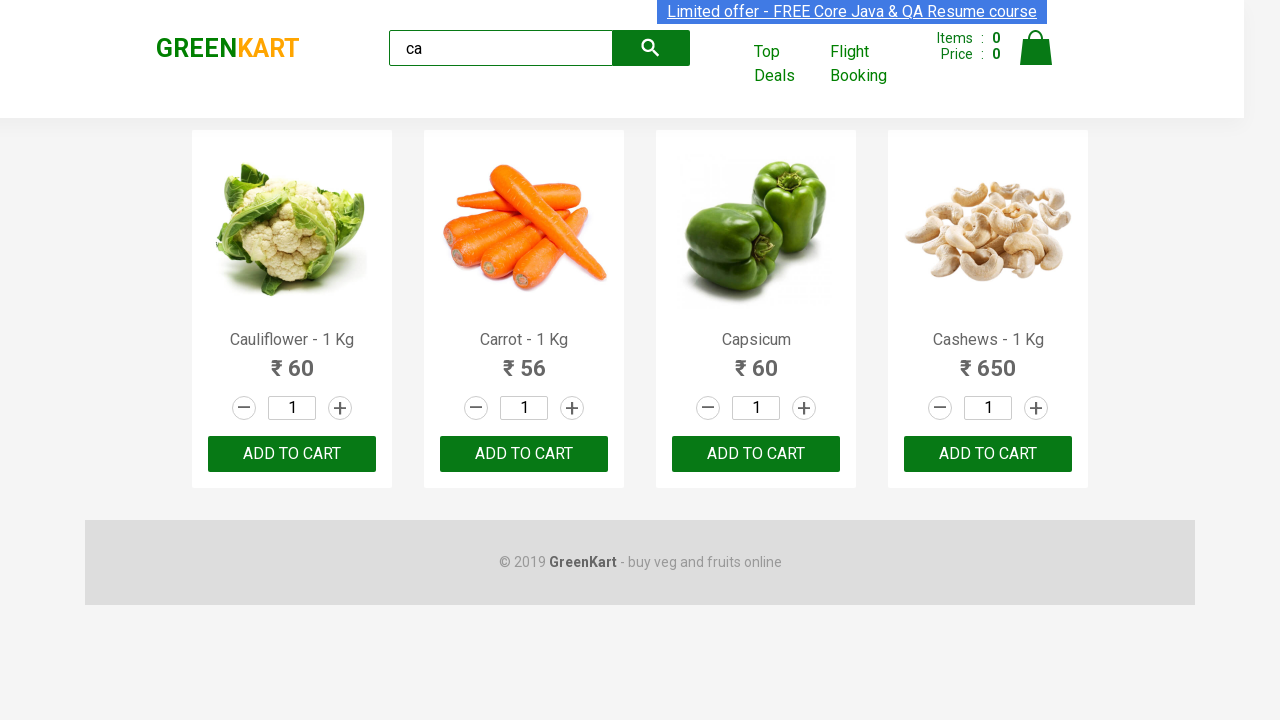

Located all product elements
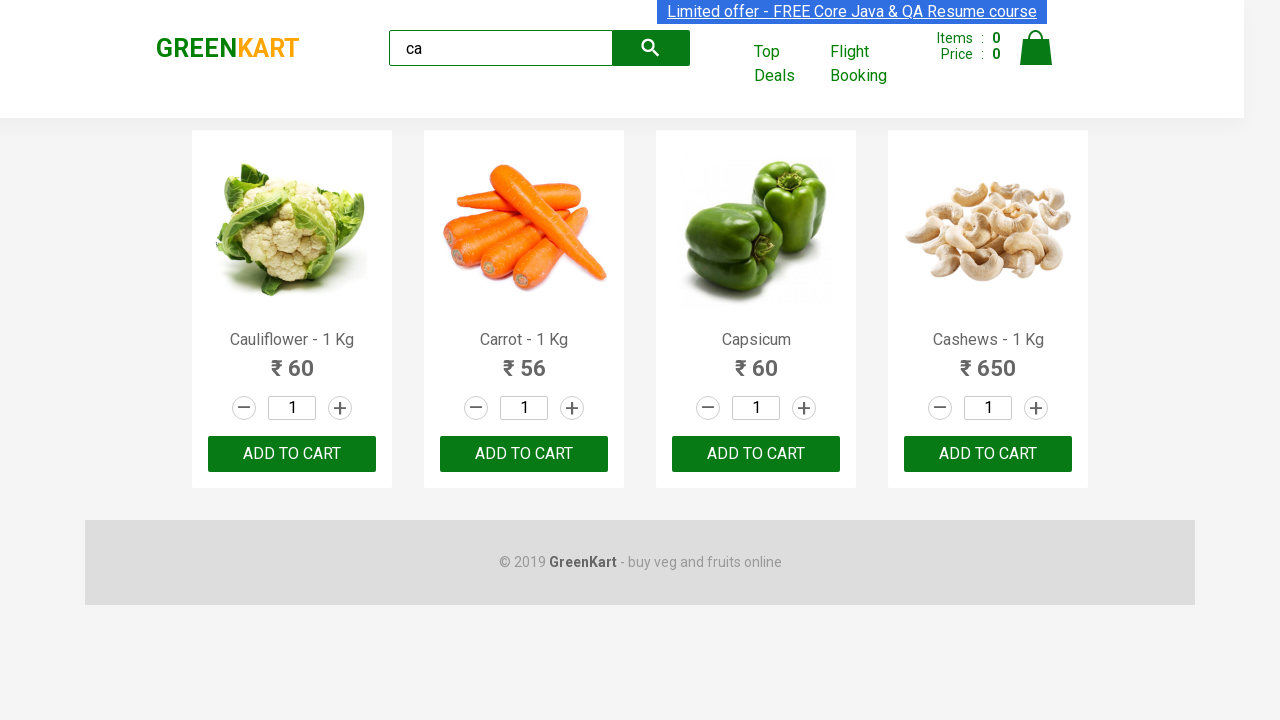

Found 4 products in search results
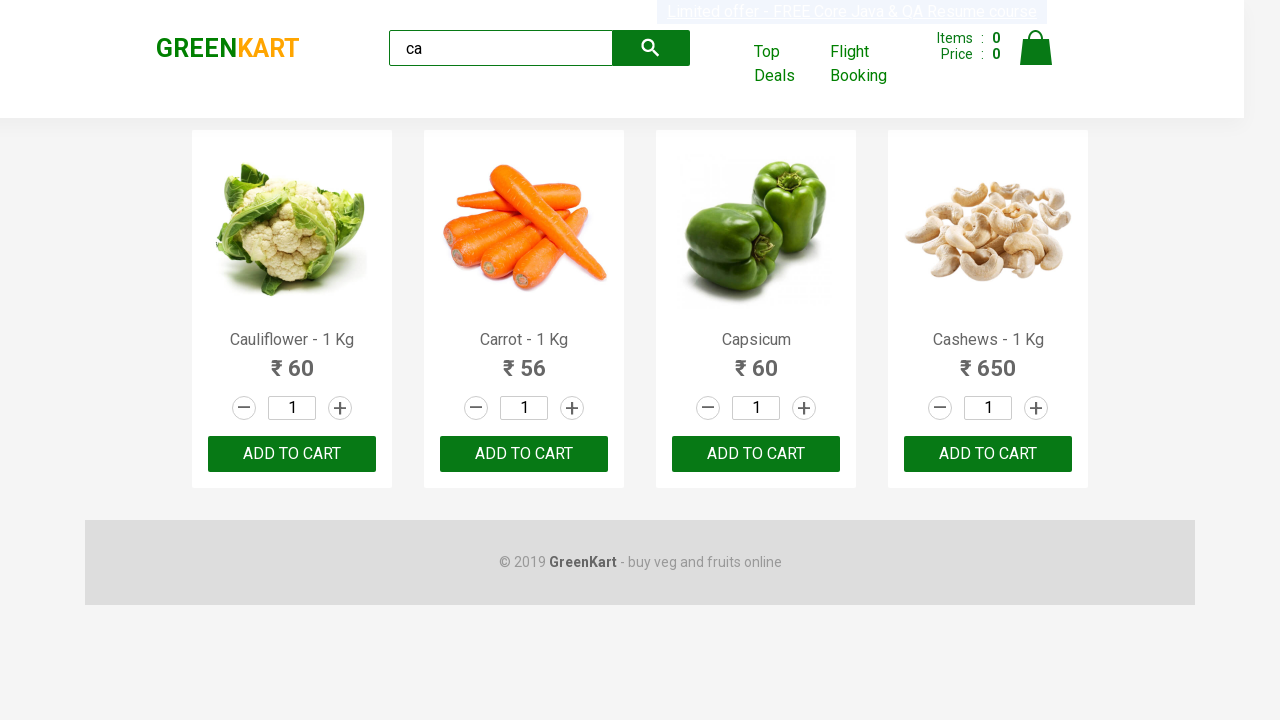

Accessing product 1 of 4
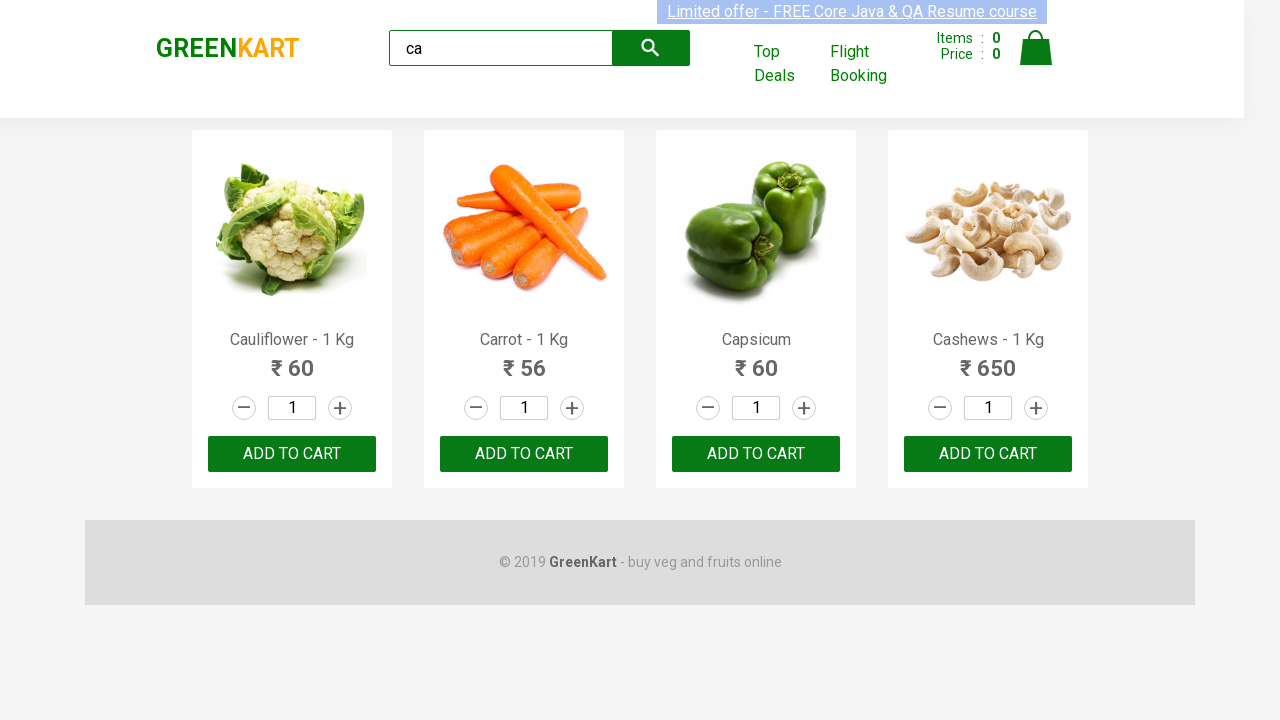

Retrieved product name: Cauliflower - 1 Kg
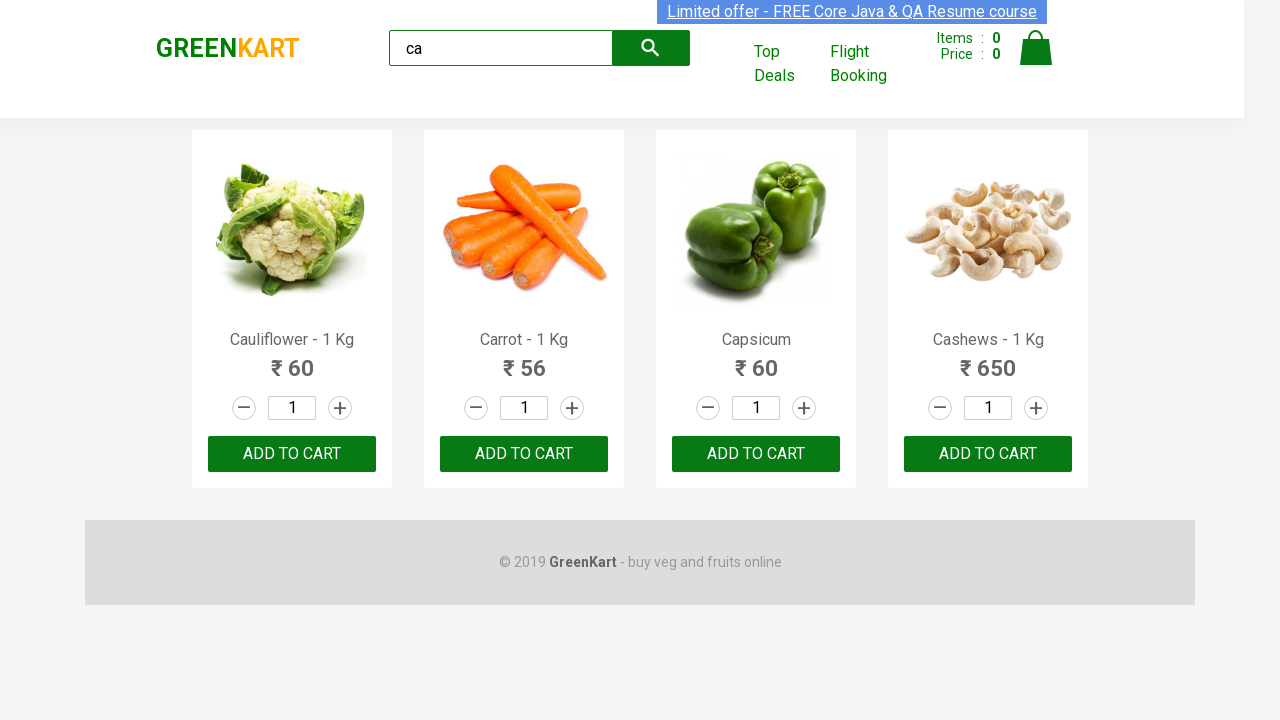

Accessing product 2 of 4
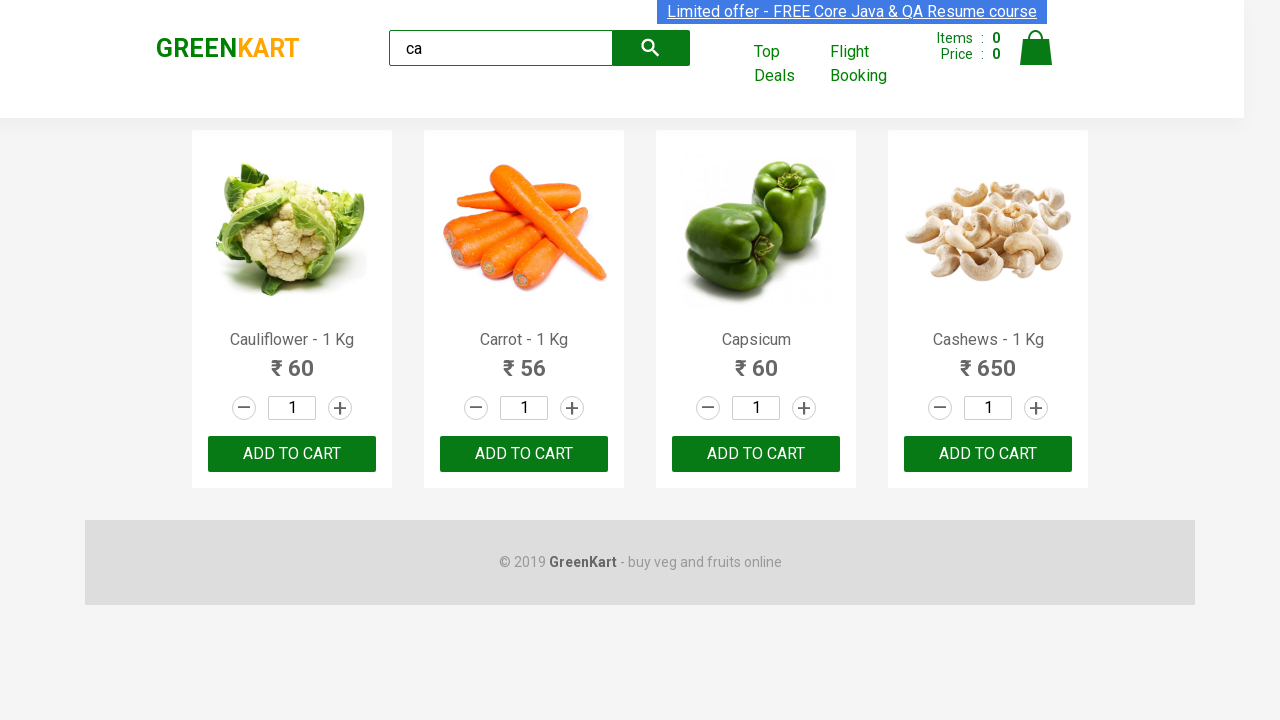

Retrieved product name: Carrot - 1 Kg
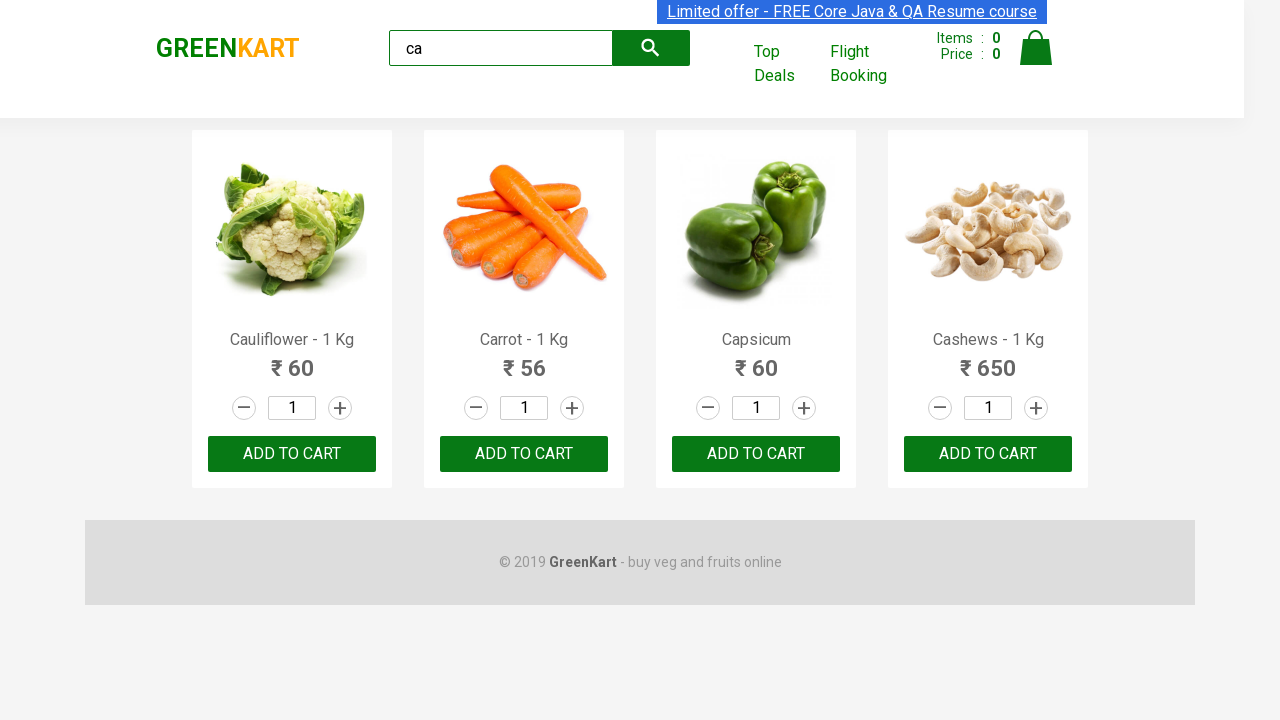

Accessing product 3 of 4
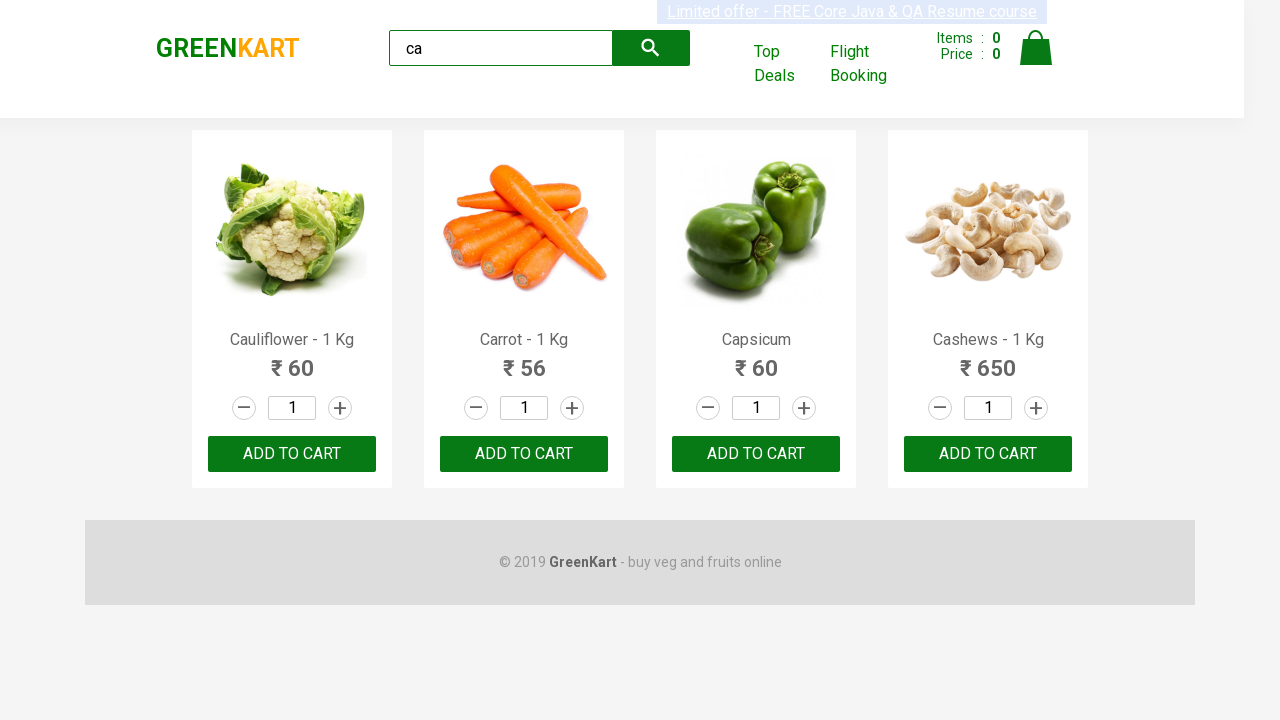

Retrieved product name: Capsicum
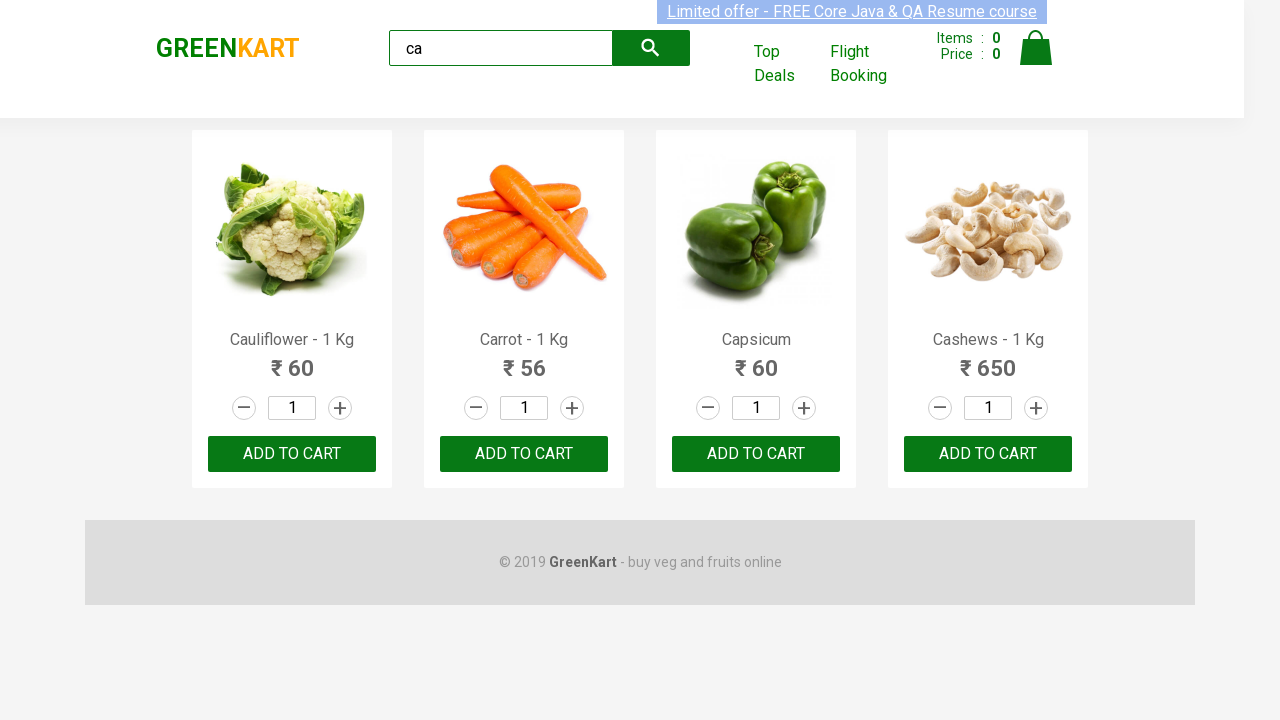

Accessing product 4 of 4
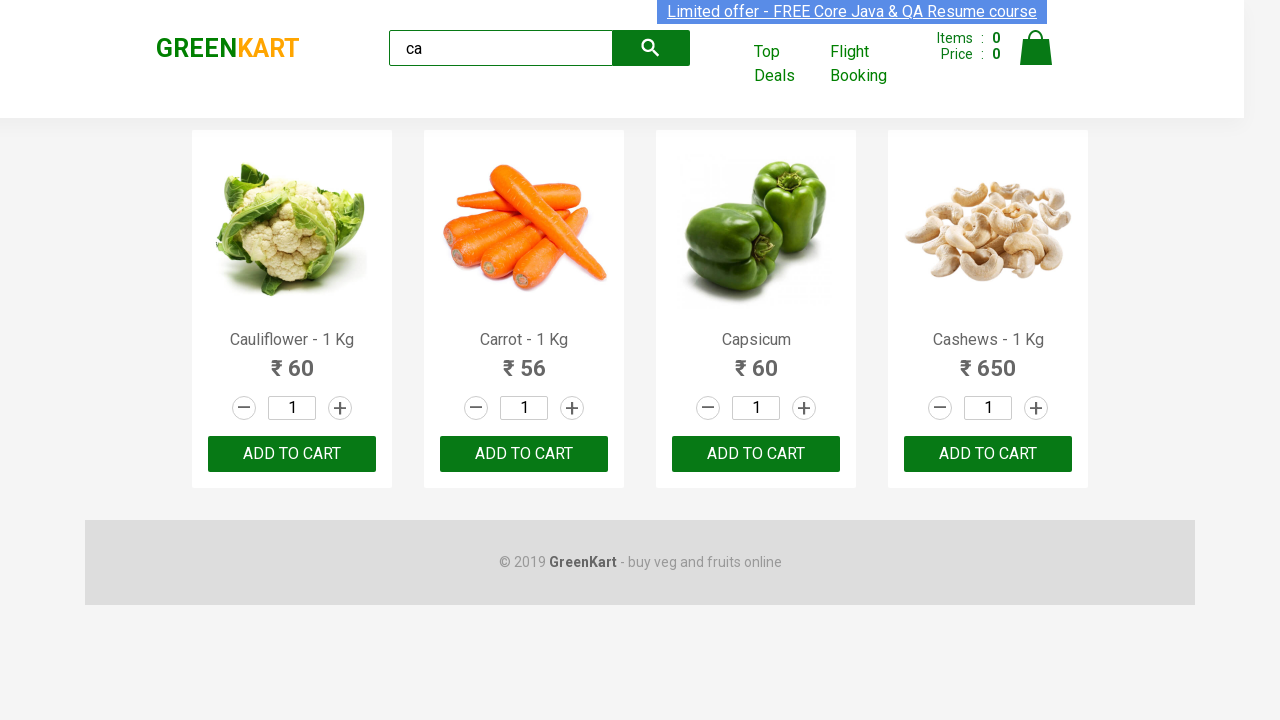

Retrieved product name: Cashews - 1 Kg
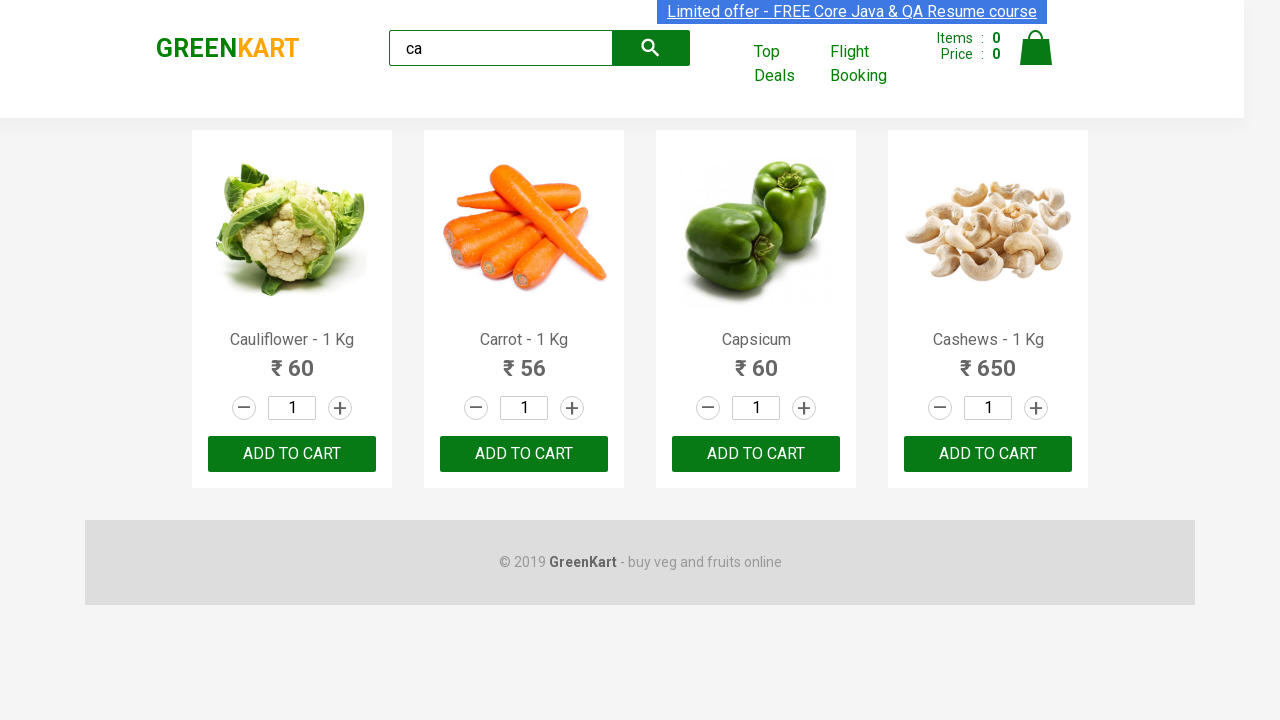

Clicked 'Add to Cart' button for Cashews at (988, 454) on .products .product >> nth=3 >> button
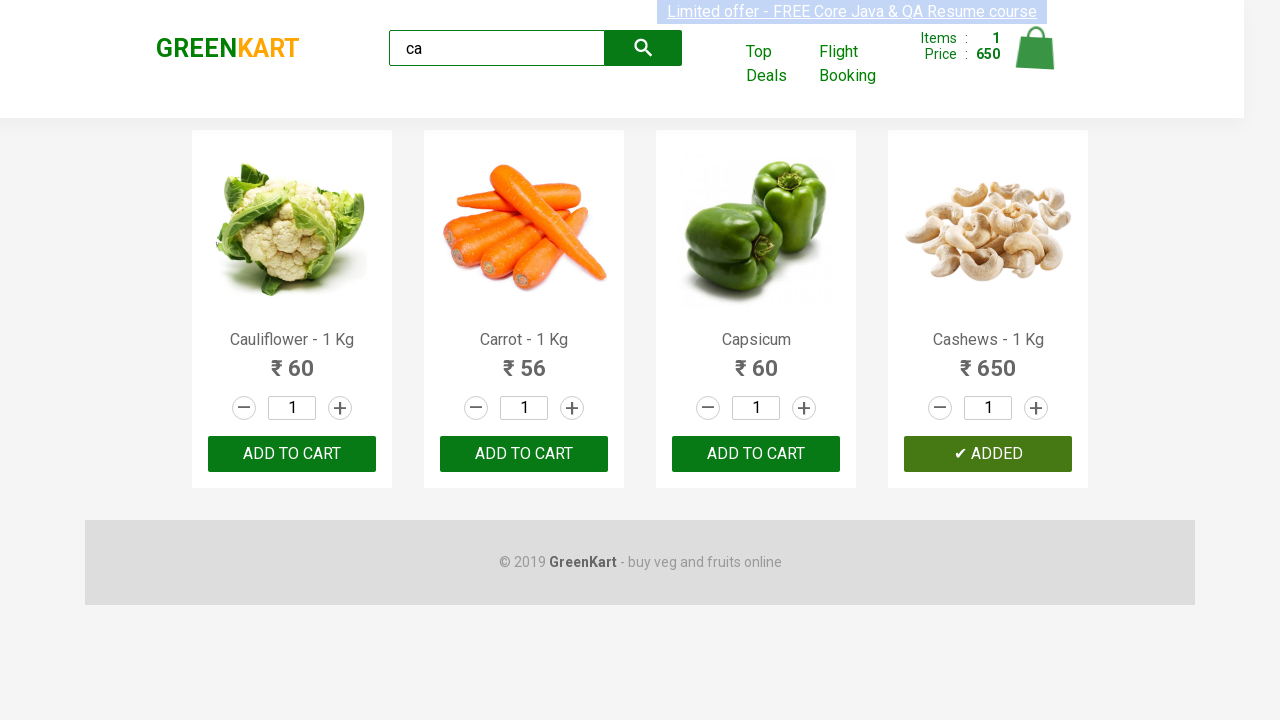

Clicked cart icon to view cart at (1036, 48) on .cart-icon > img
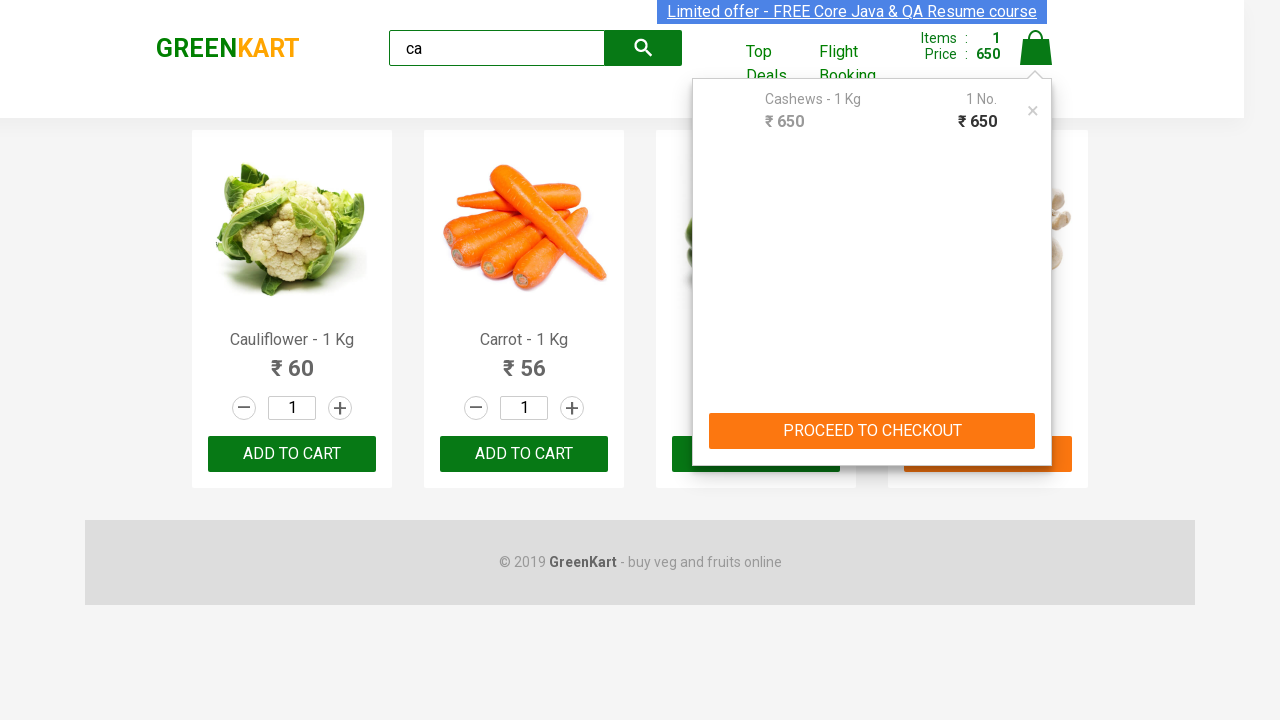

Clicked 'PROCEED TO CHECKOUT' button at (872, 431) on text=PROCEED TO CHECKOUT
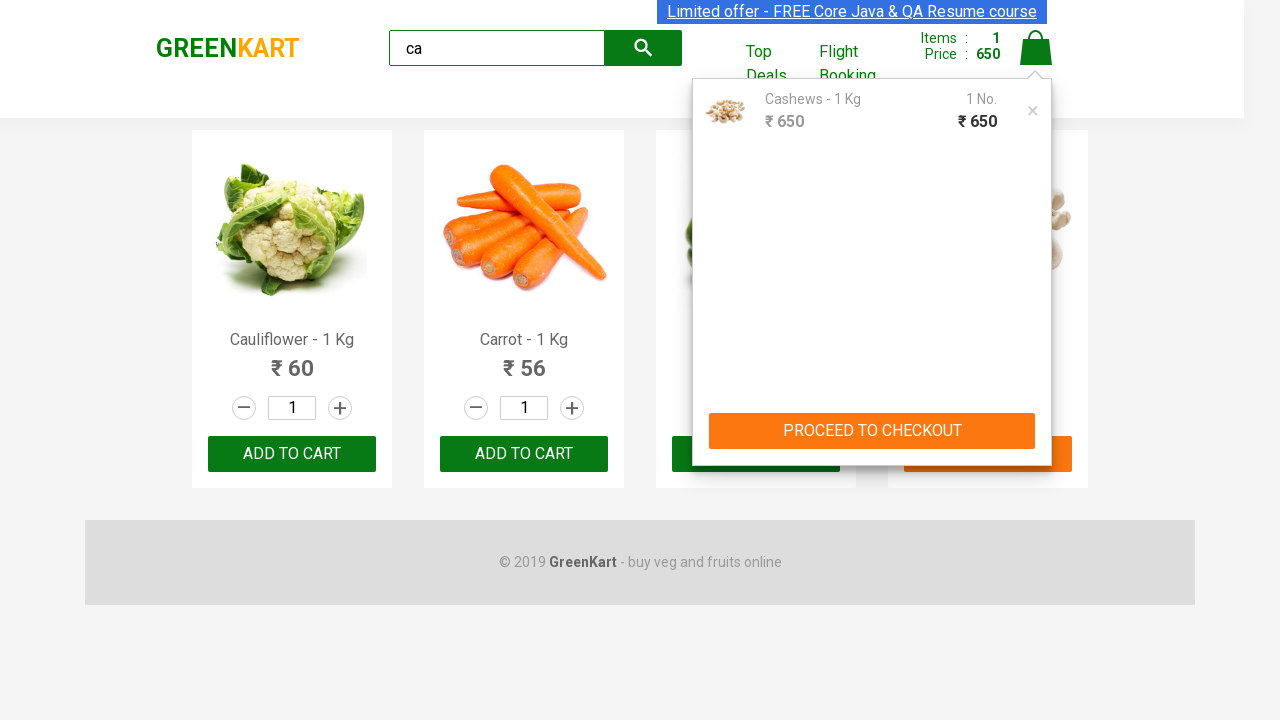

Clicked 'Place Order' button to complete purchase at (1036, 420) on text=Place Order
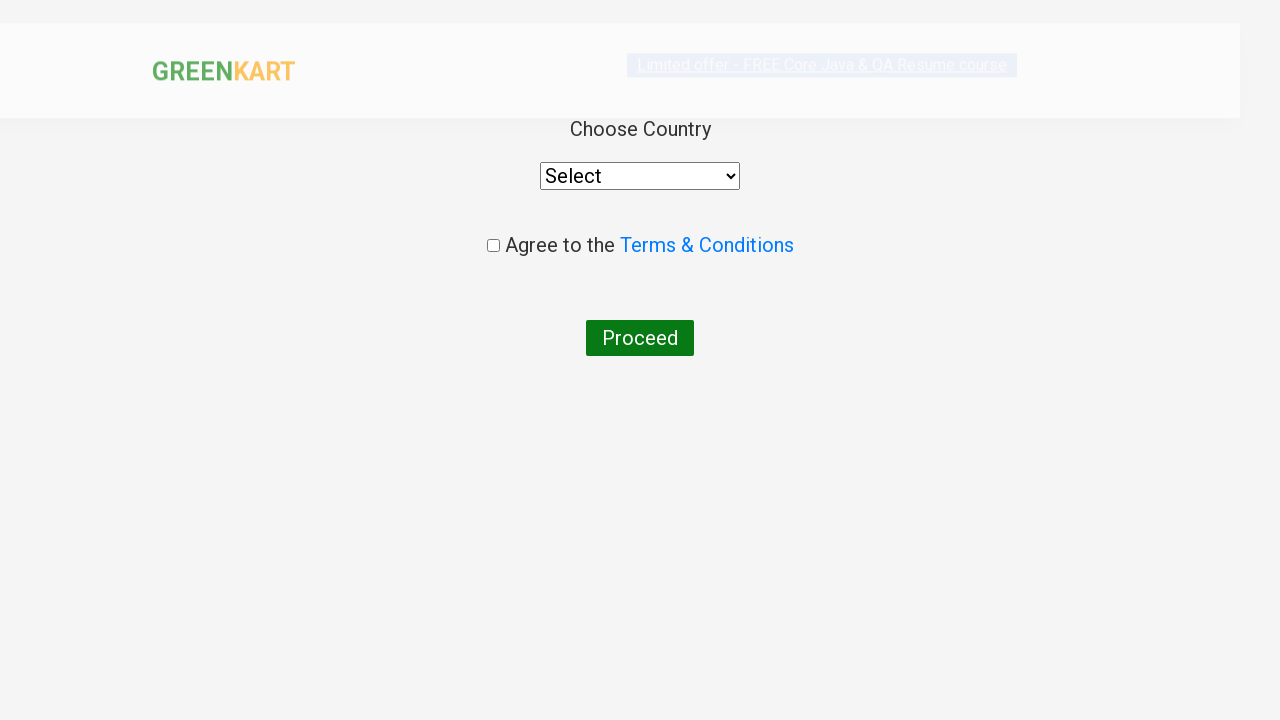

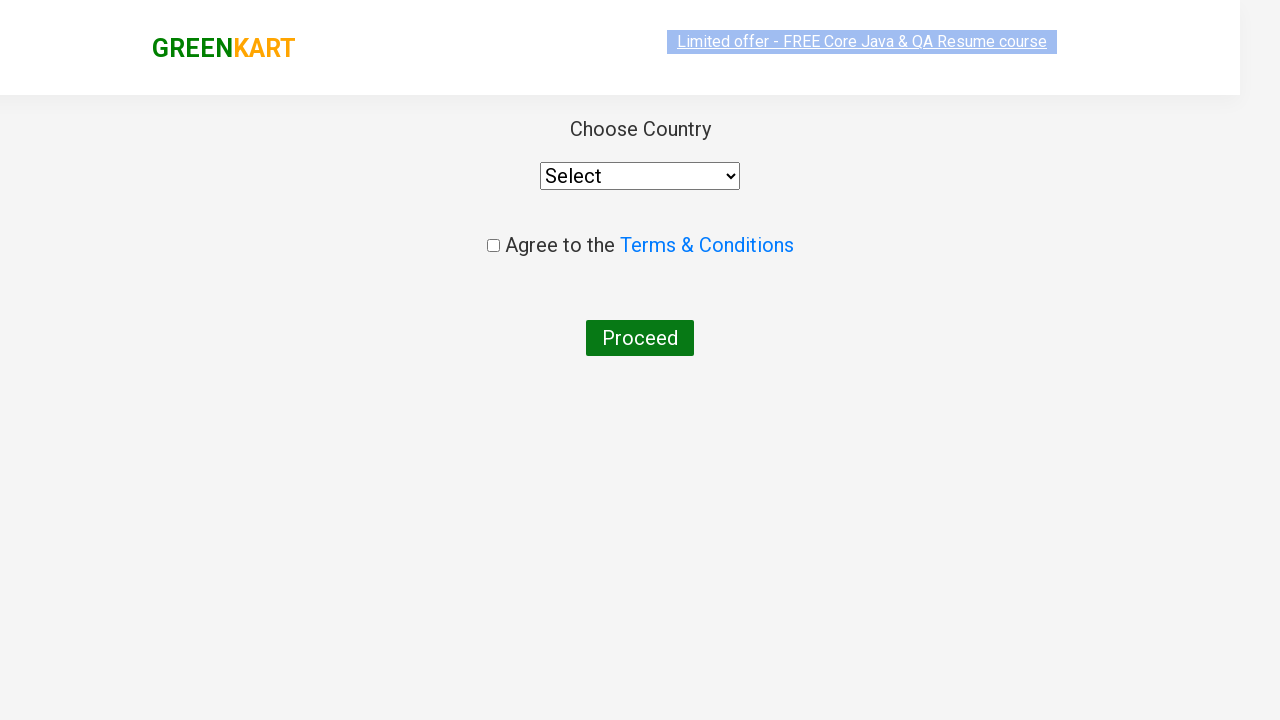